Tests that toggle all checkbox state updates when individual items are completed or cleared

Starting URL: https://demo.playwright.dev/todomvc

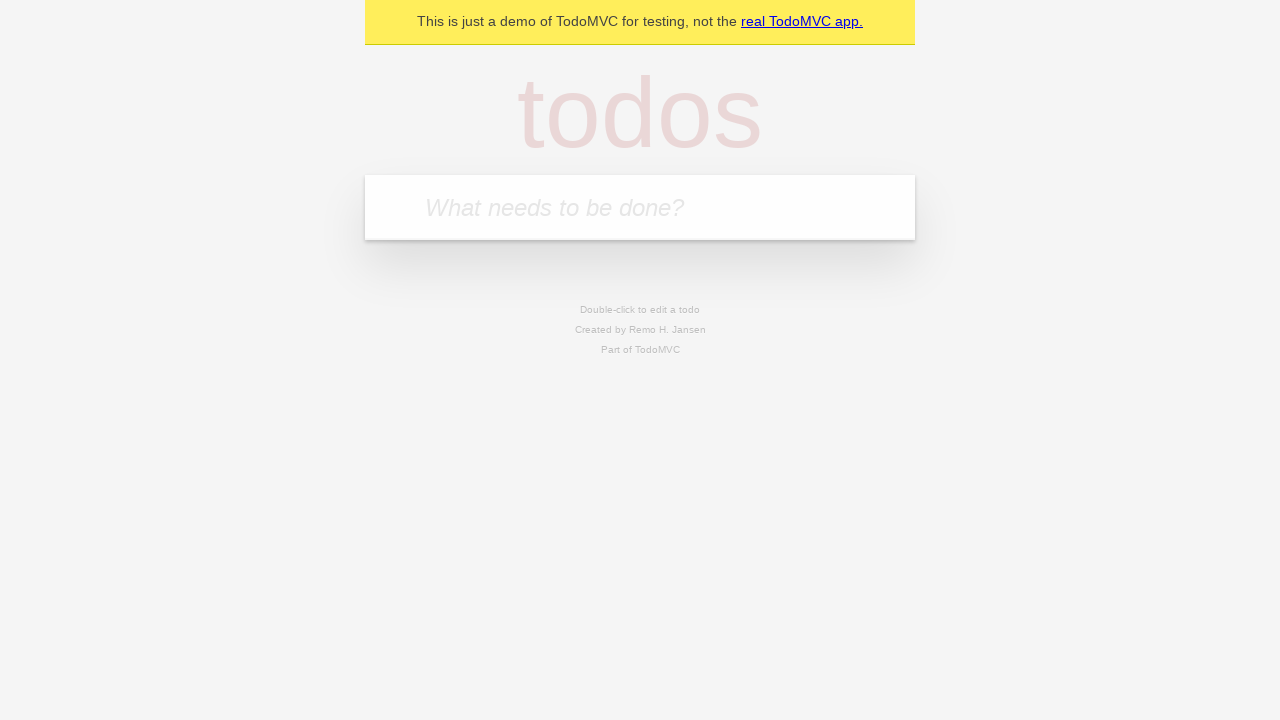

Filled todo input with 'buy some cheese' on internal:attr=[placeholder="What needs to be done?"i]
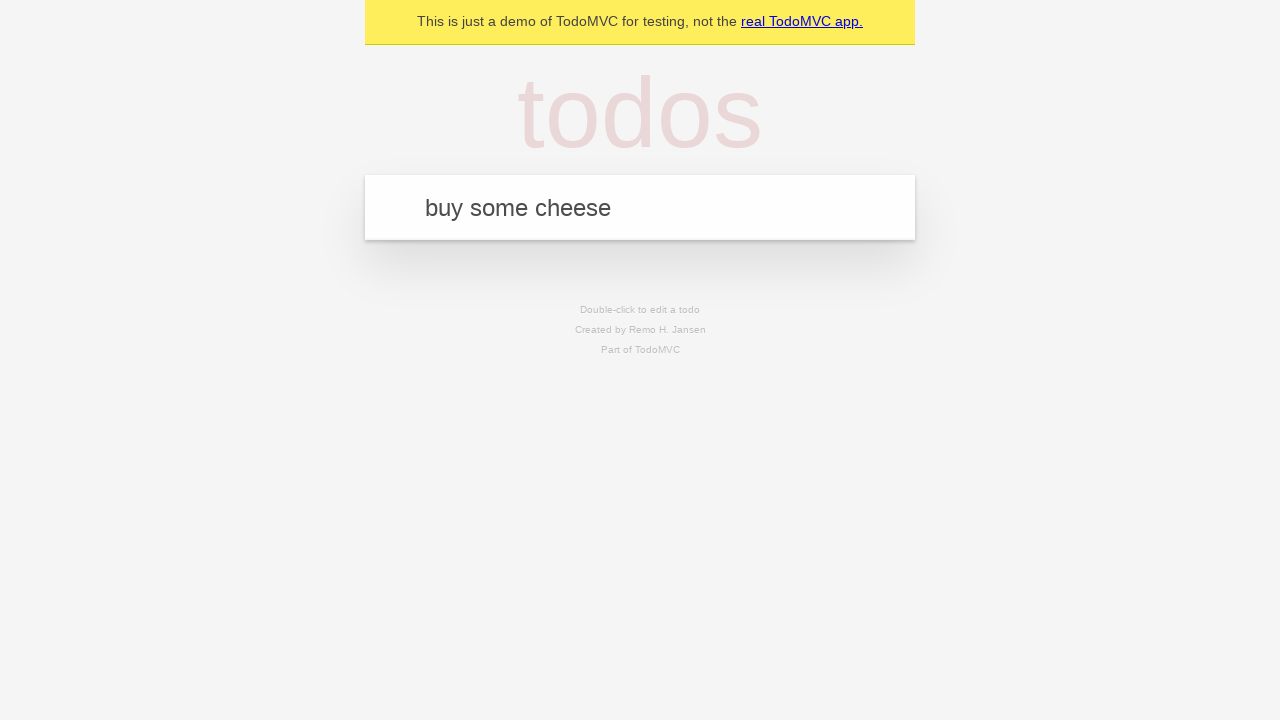

Pressed Enter to create first todo on internal:attr=[placeholder="What needs to be done?"i]
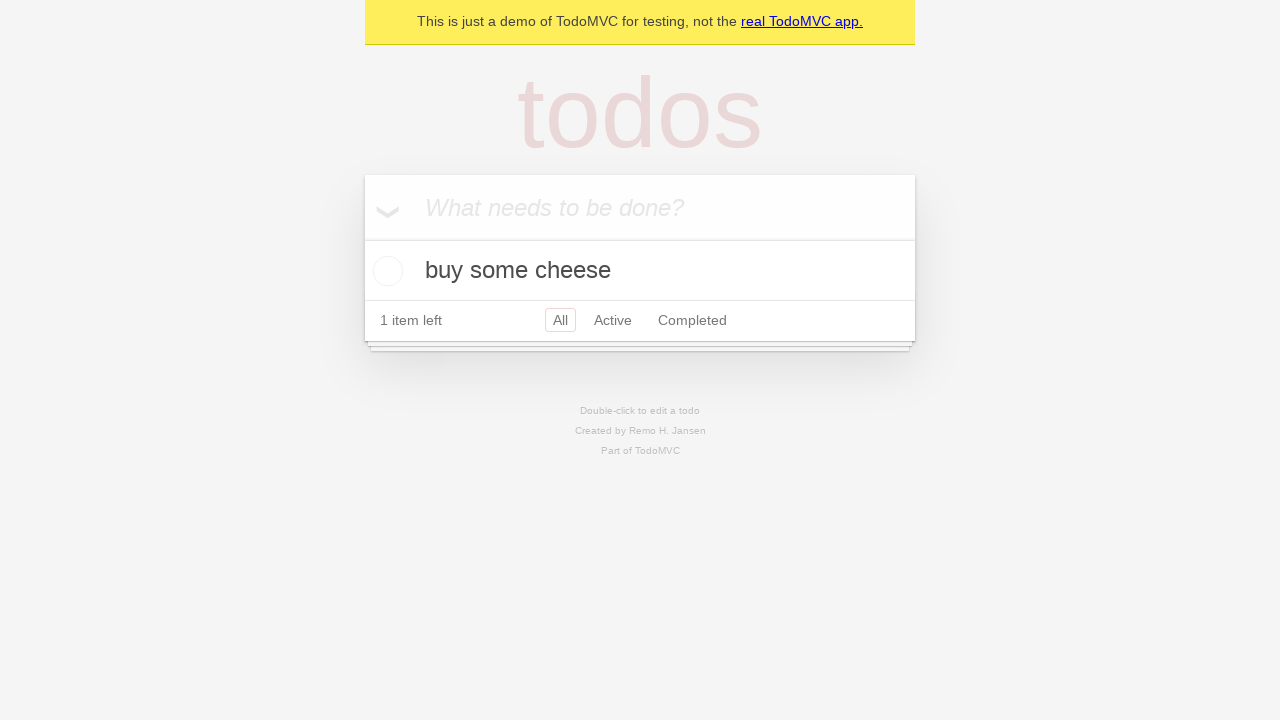

Filled todo input with 'feed the cat' on internal:attr=[placeholder="What needs to be done?"i]
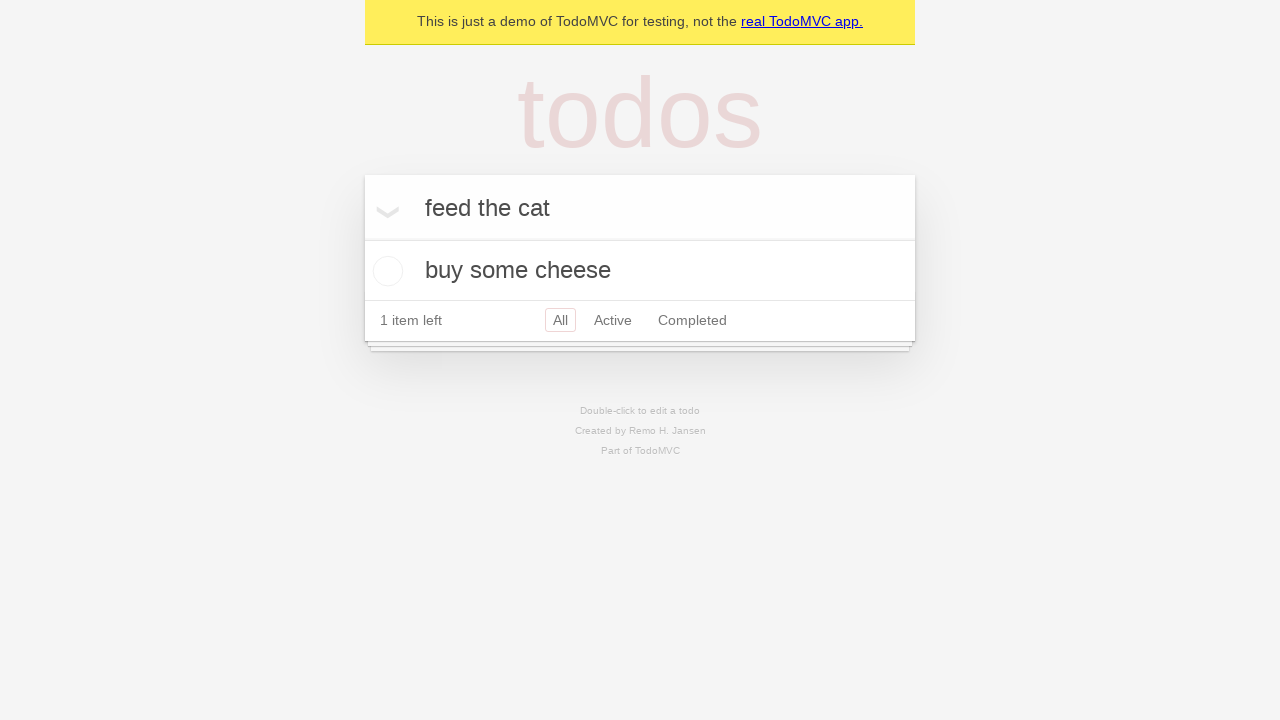

Pressed Enter to create second todo on internal:attr=[placeholder="What needs to be done?"i]
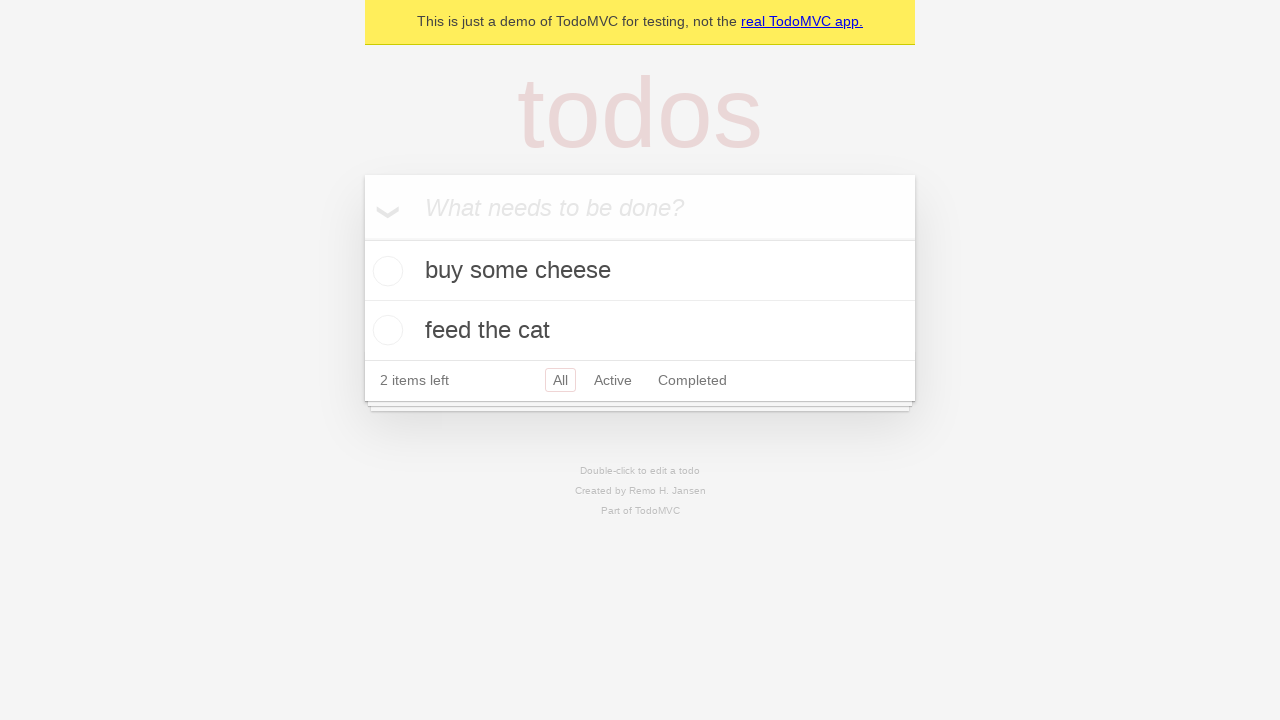

Filled todo input with 'book a doctors appointment' on internal:attr=[placeholder="What needs to be done?"i]
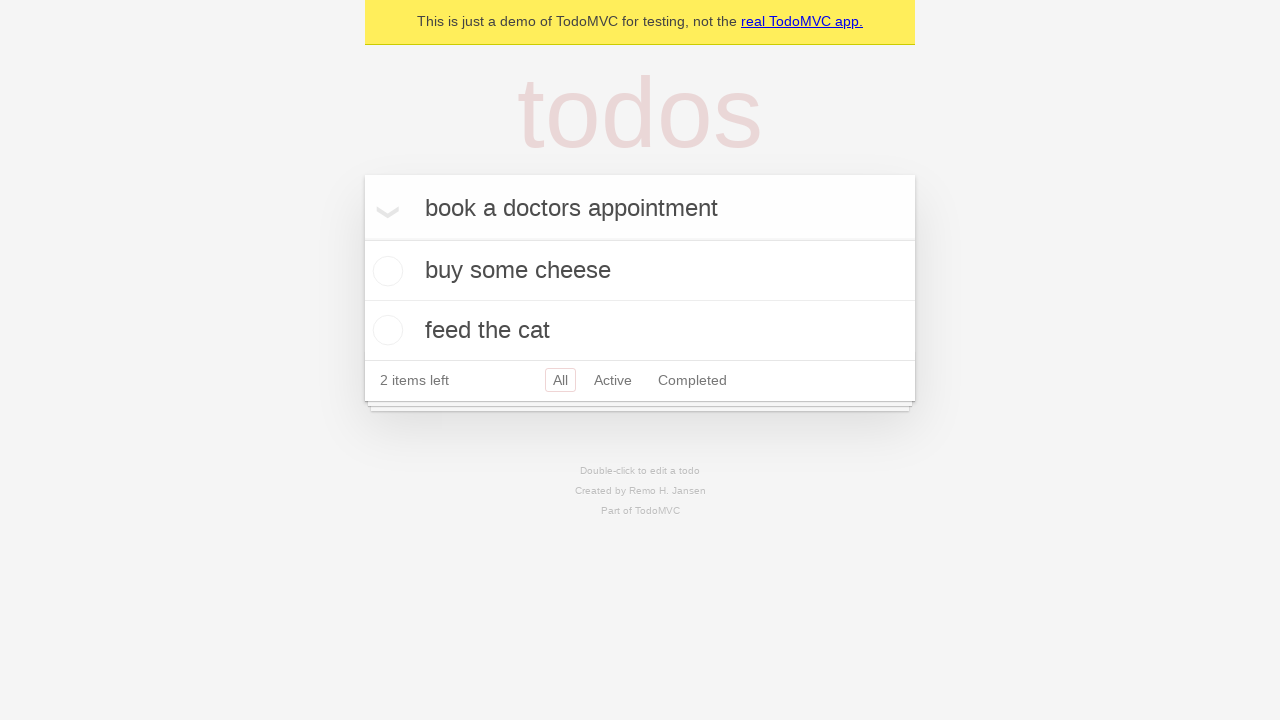

Pressed Enter to create third todo on internal:attr=[placeholder="What needs to be done?"i]
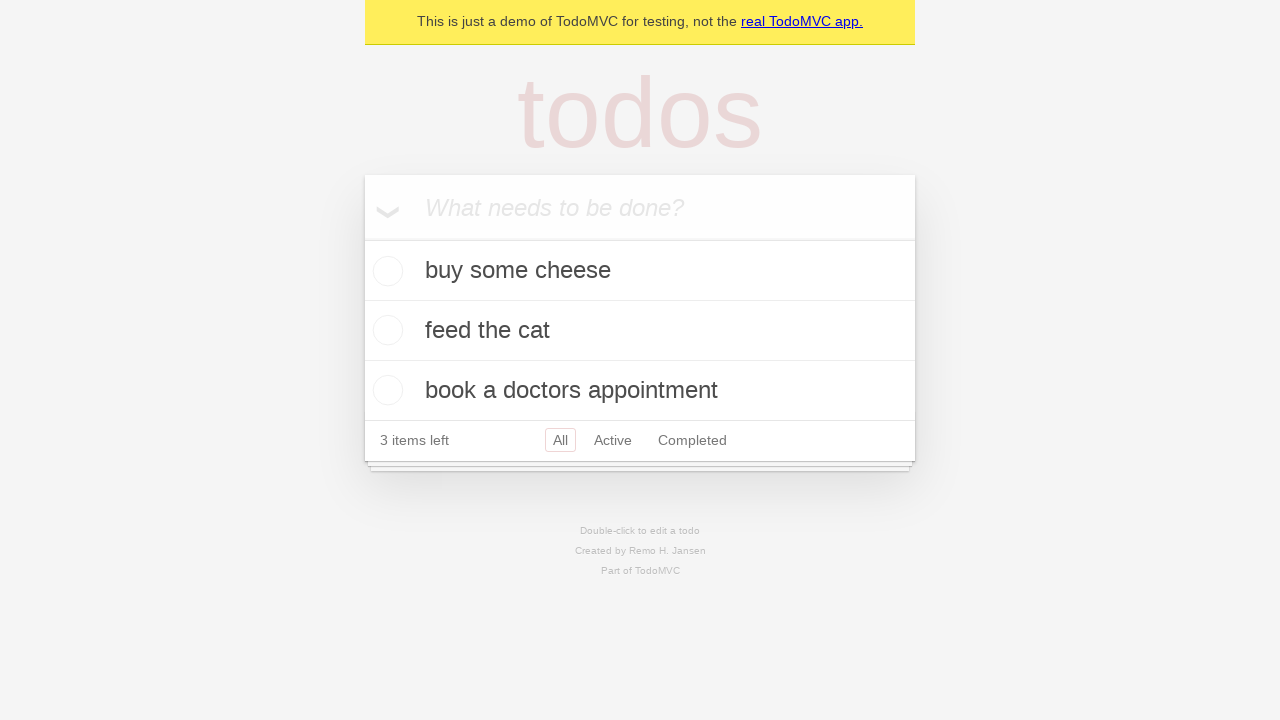

Checked 'Mark all as complete' checkbox to complete all todos at (362, 238) on internal:label="Mark all as complete"i
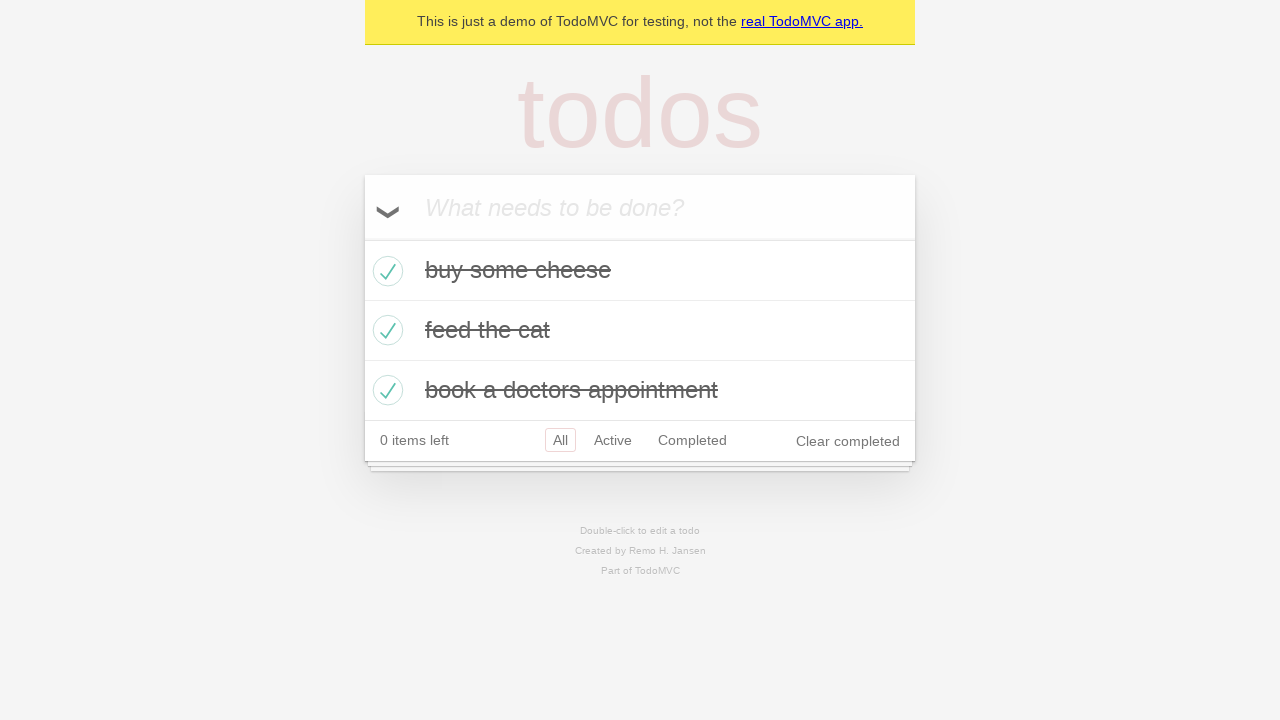

Unchecked first todo checkbox at (385, 271) on internal:testid=[data-testid="todo-item"s] >> nth=0 >> internal:role=checkbox
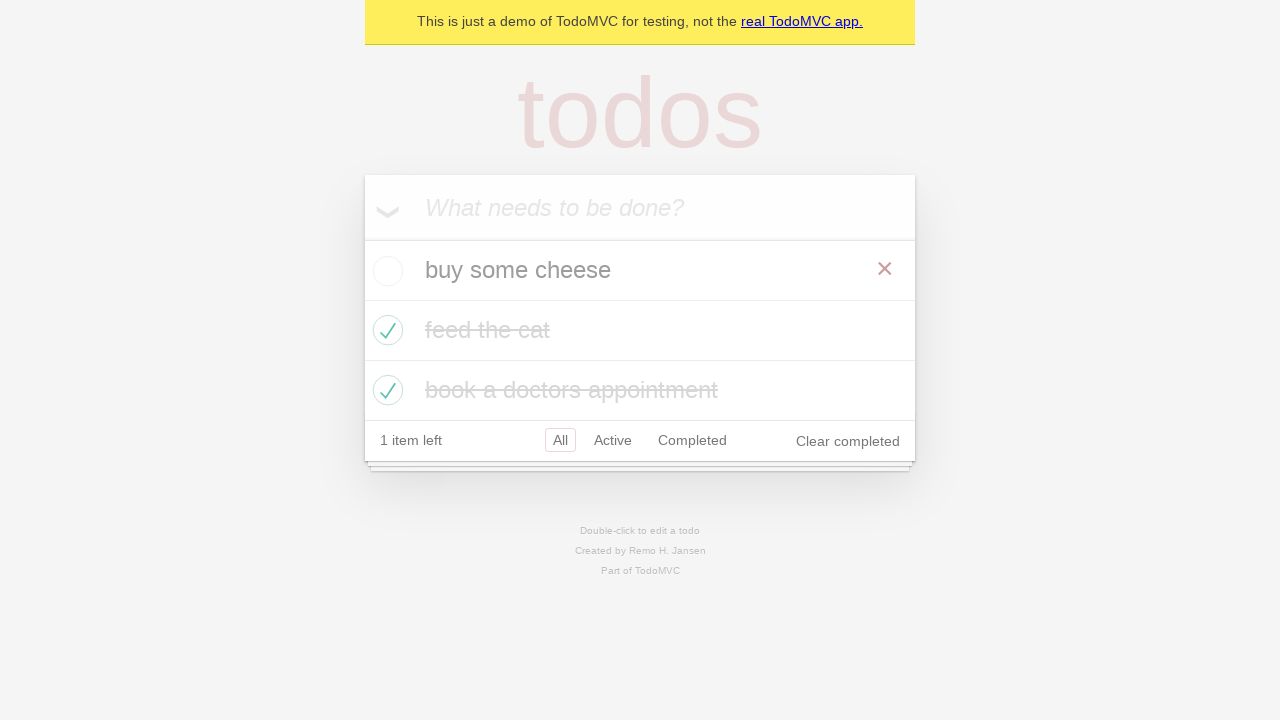

Checked first todo checkbox again at (385, 271) on internal:testid=[data-testid="todo-item"s] >> nth=0 >> internal:role=checkbox
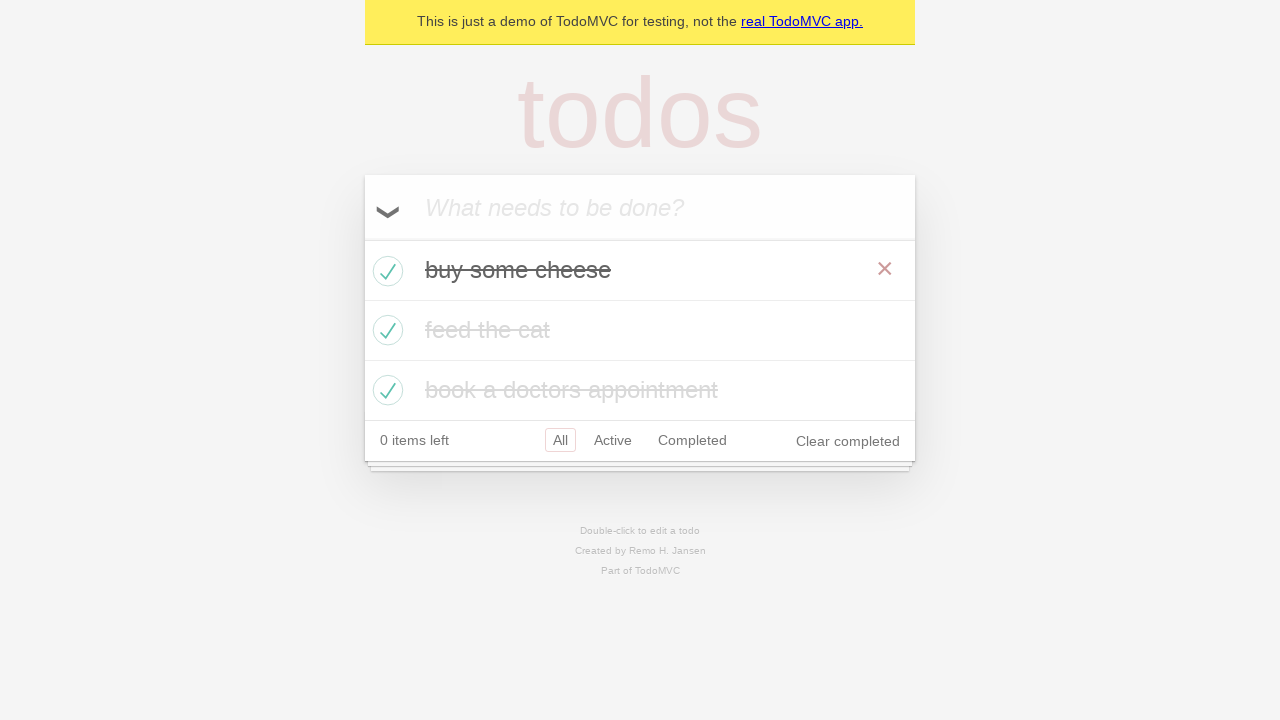

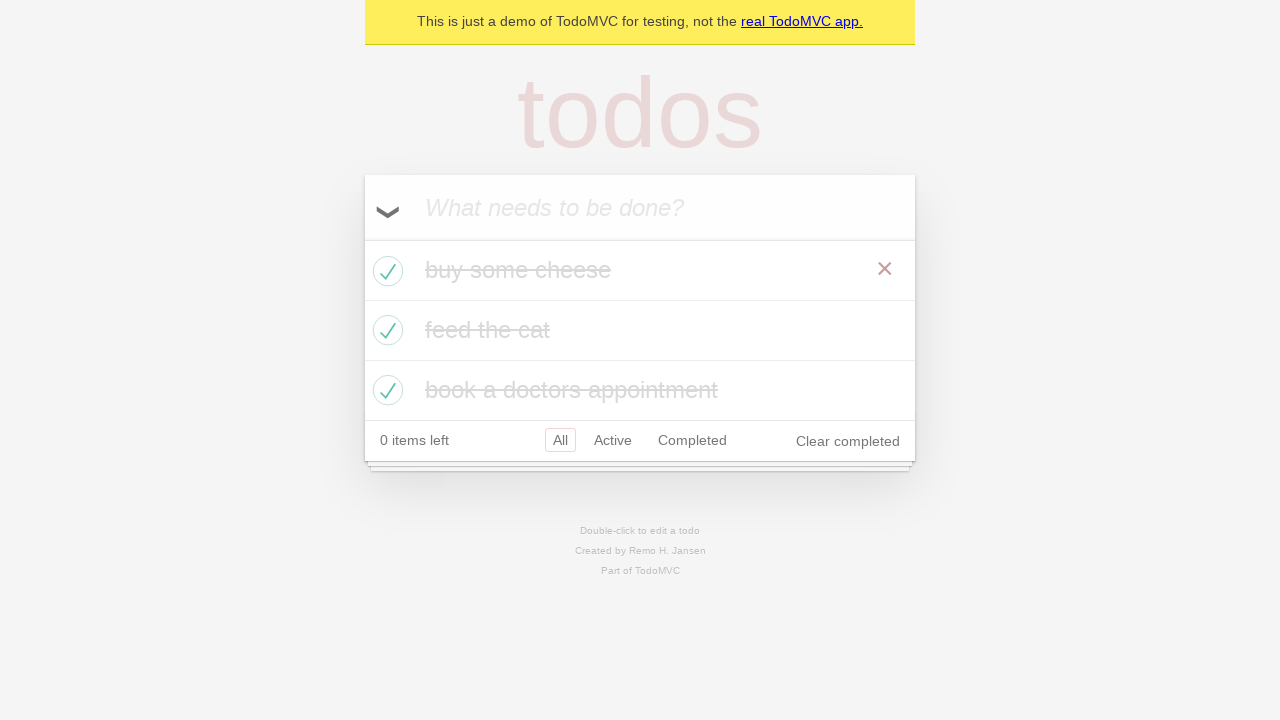